Tests dynamic content loading by clicking a button to start loading, verifying the loading indicator appears, and then checking that the finish element becomes visible

Starting URL: http://the-internet.herokuapp.com/dynamic_loading/1

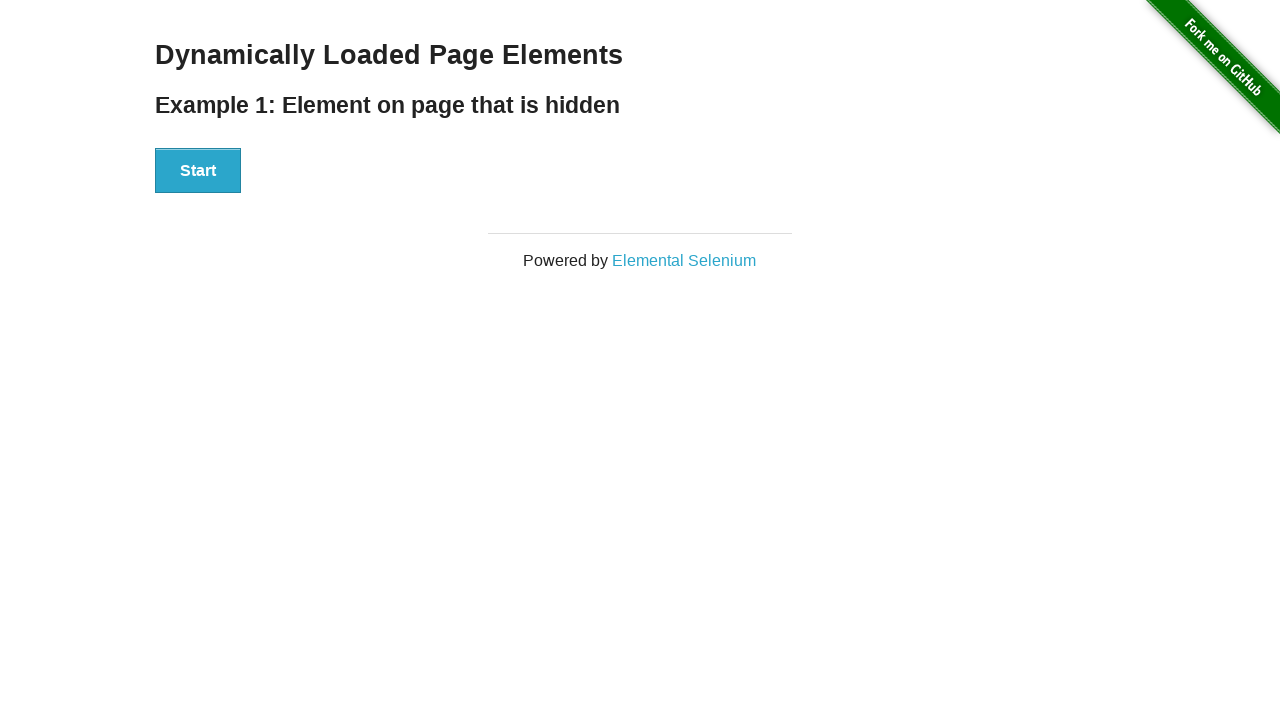

Clicked Start button to initiate dynamic content loading at (198, 171) on button
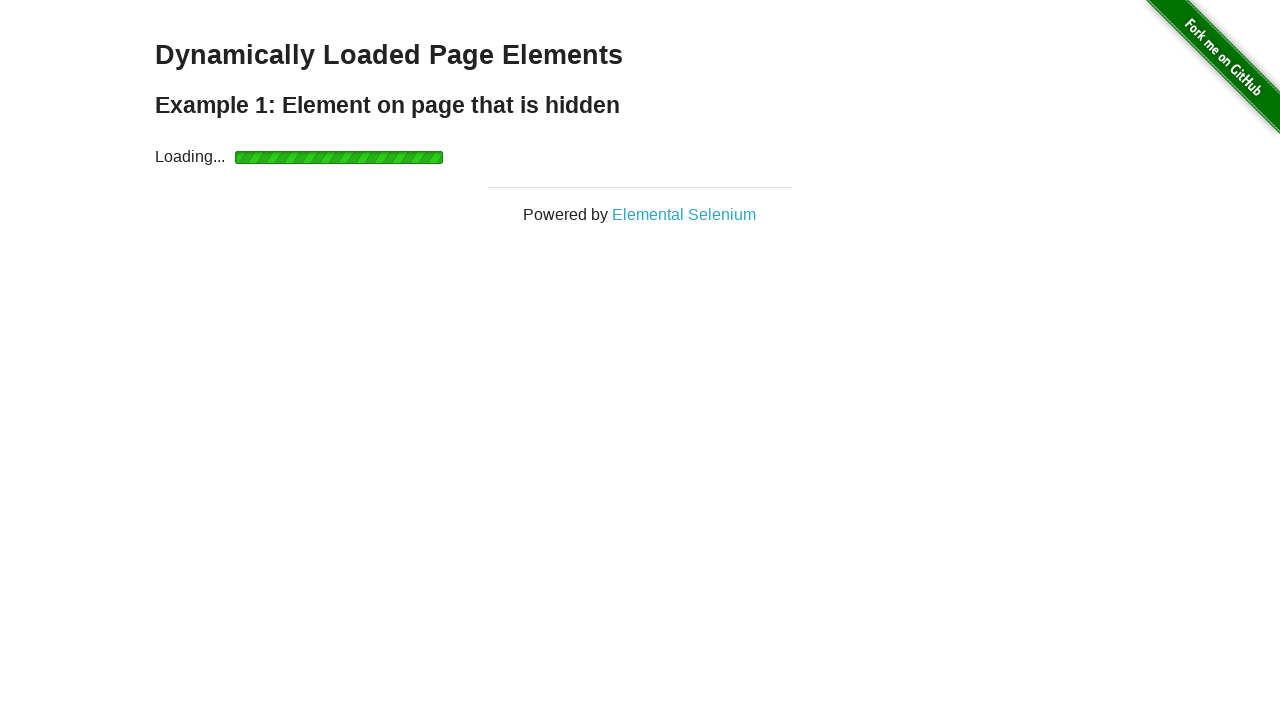

Loading indicator appeared
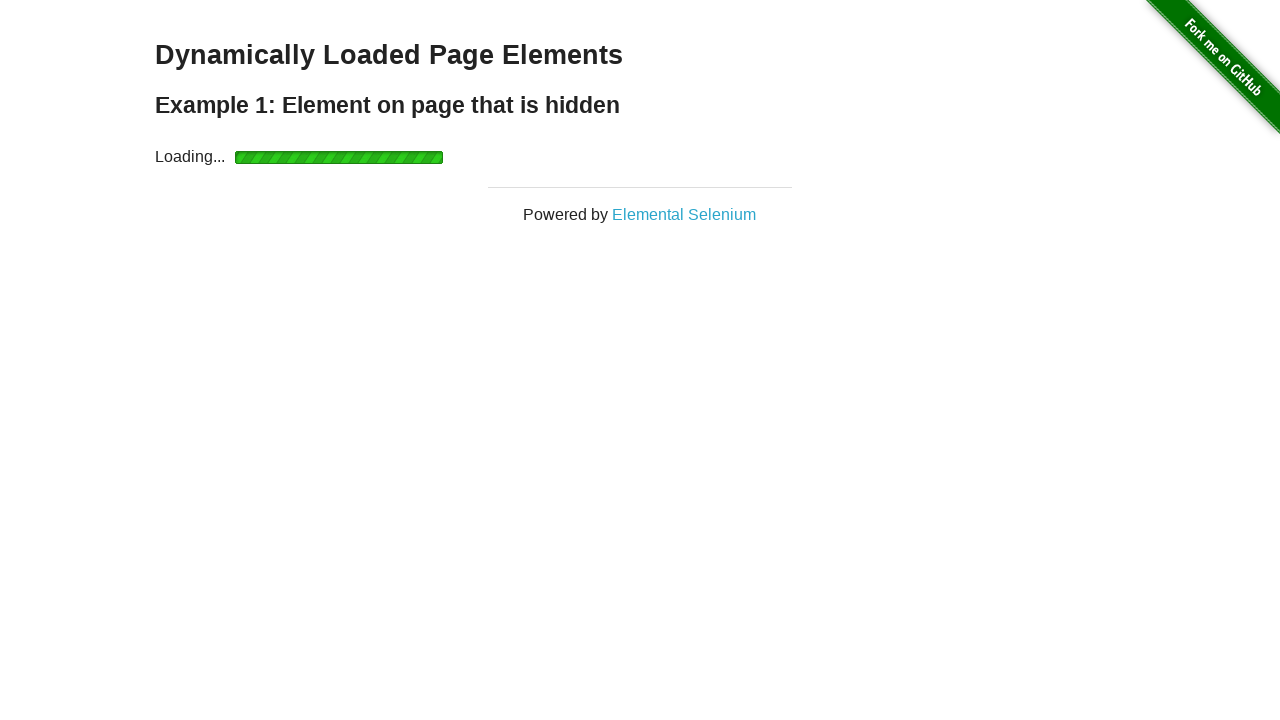

Finish element became visible after loading completed
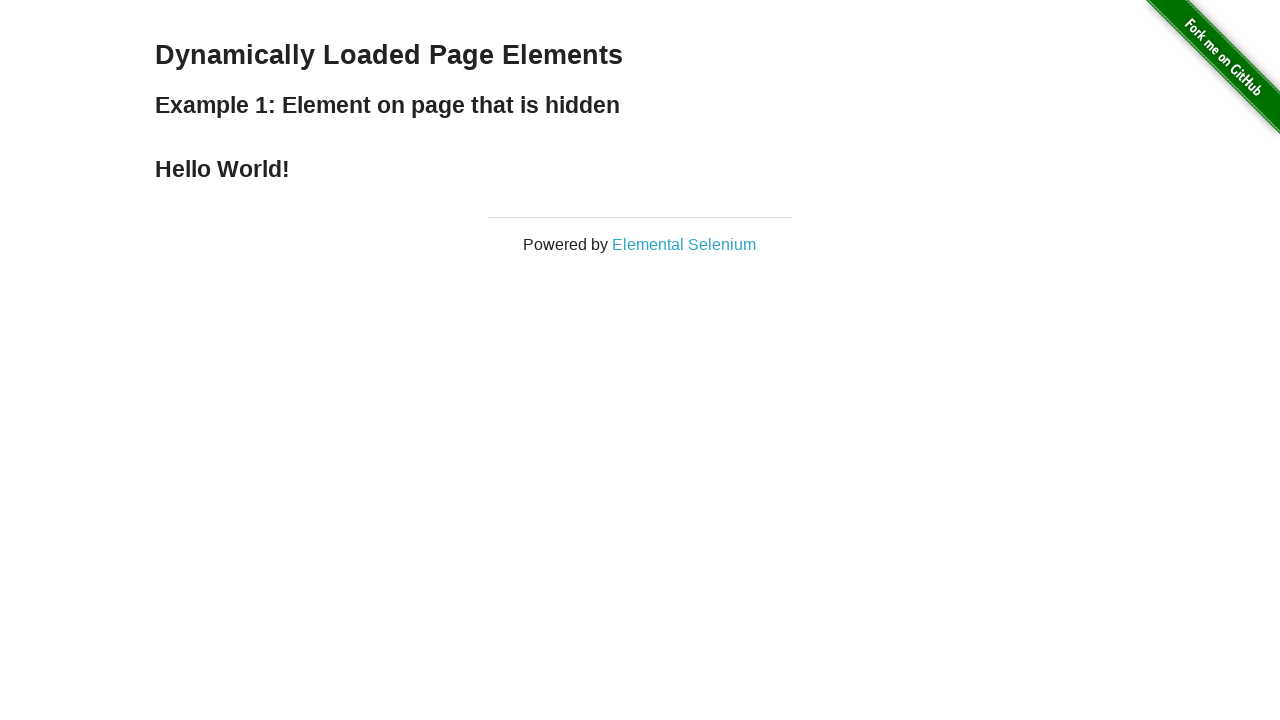

Verified that finish element is visible
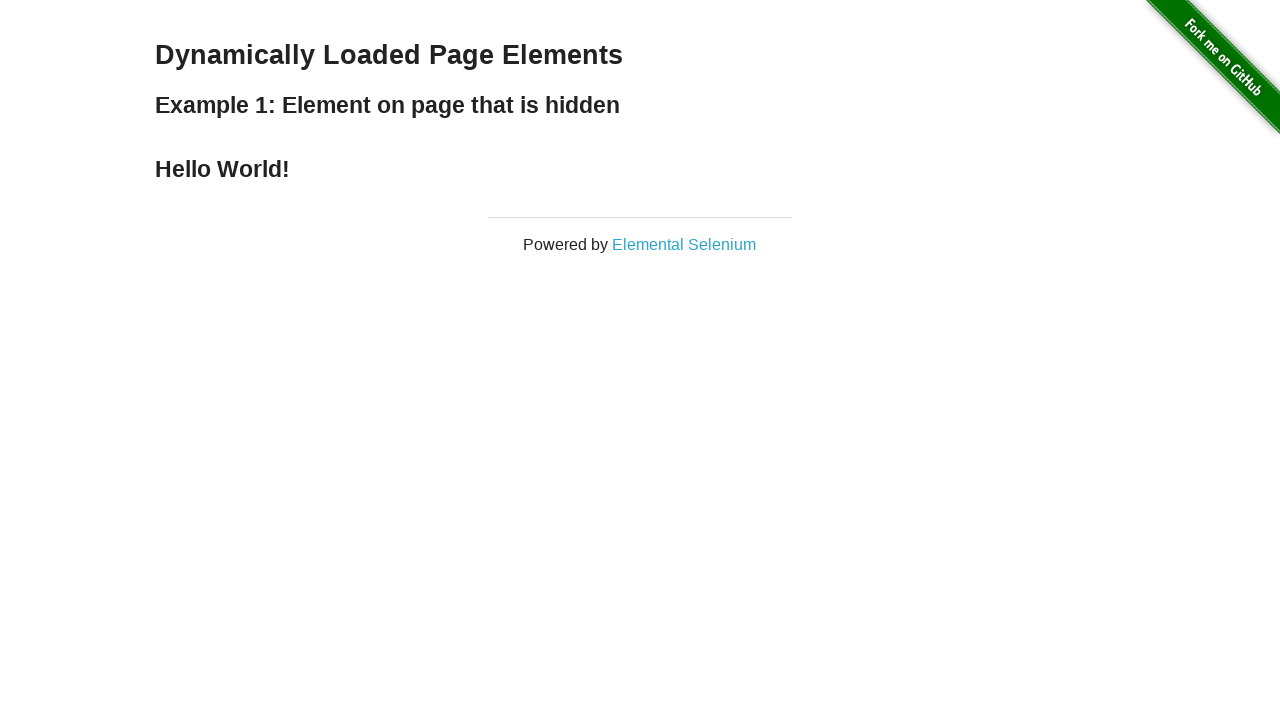

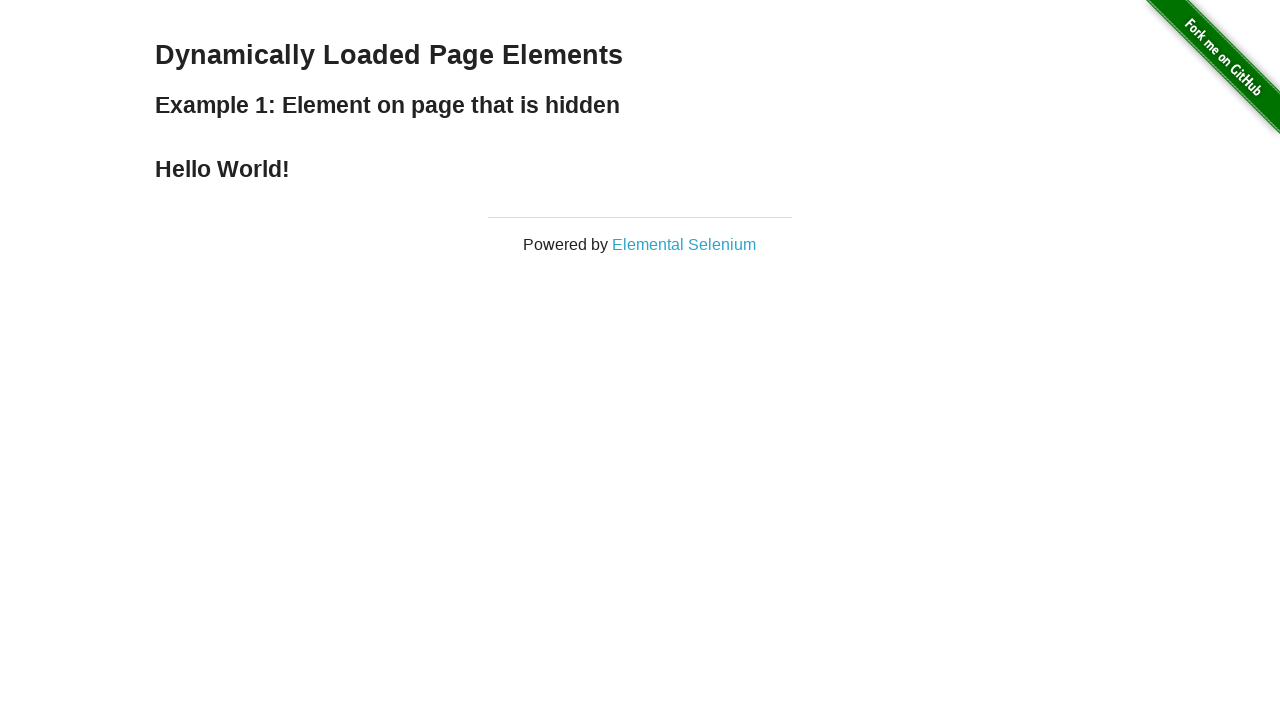